Tests a signup/contact form by filling in first name, last name, and email fields, then submitting the form.

Starting URL: http://secure-retreat-92358.herokuapp.com/

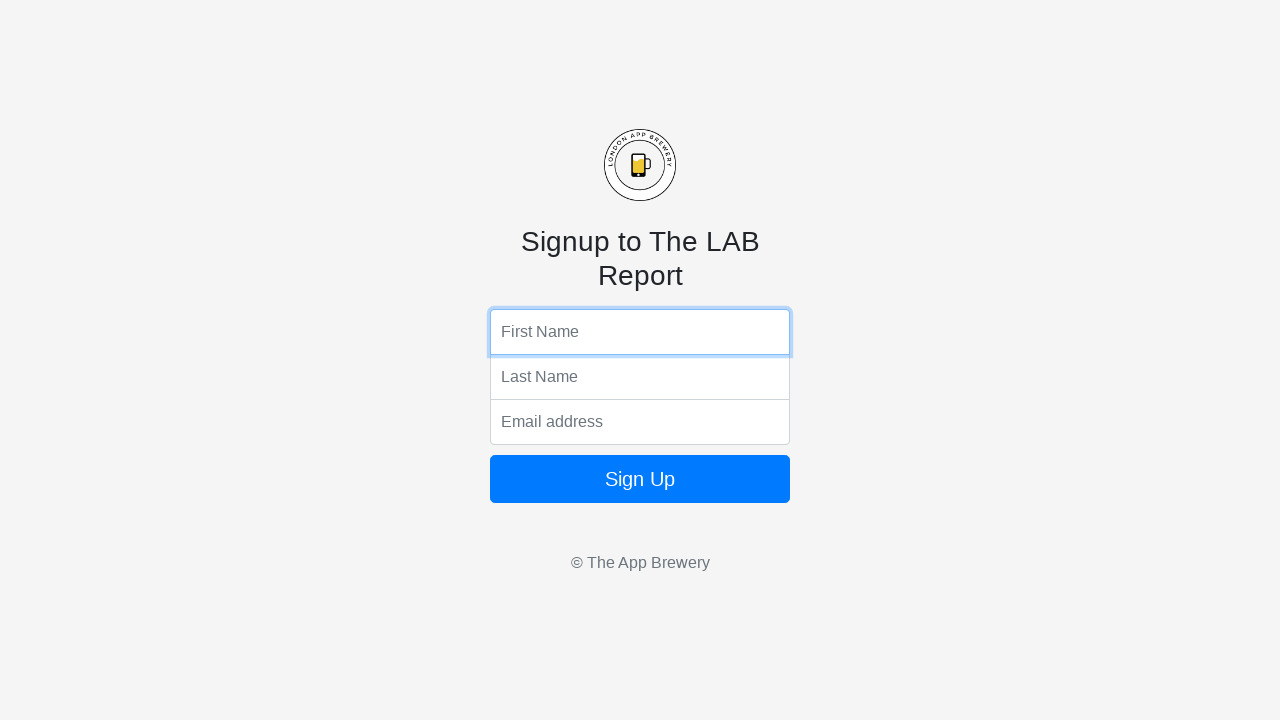

Filled first name field with 'Ashutosh' on input[name='fName']
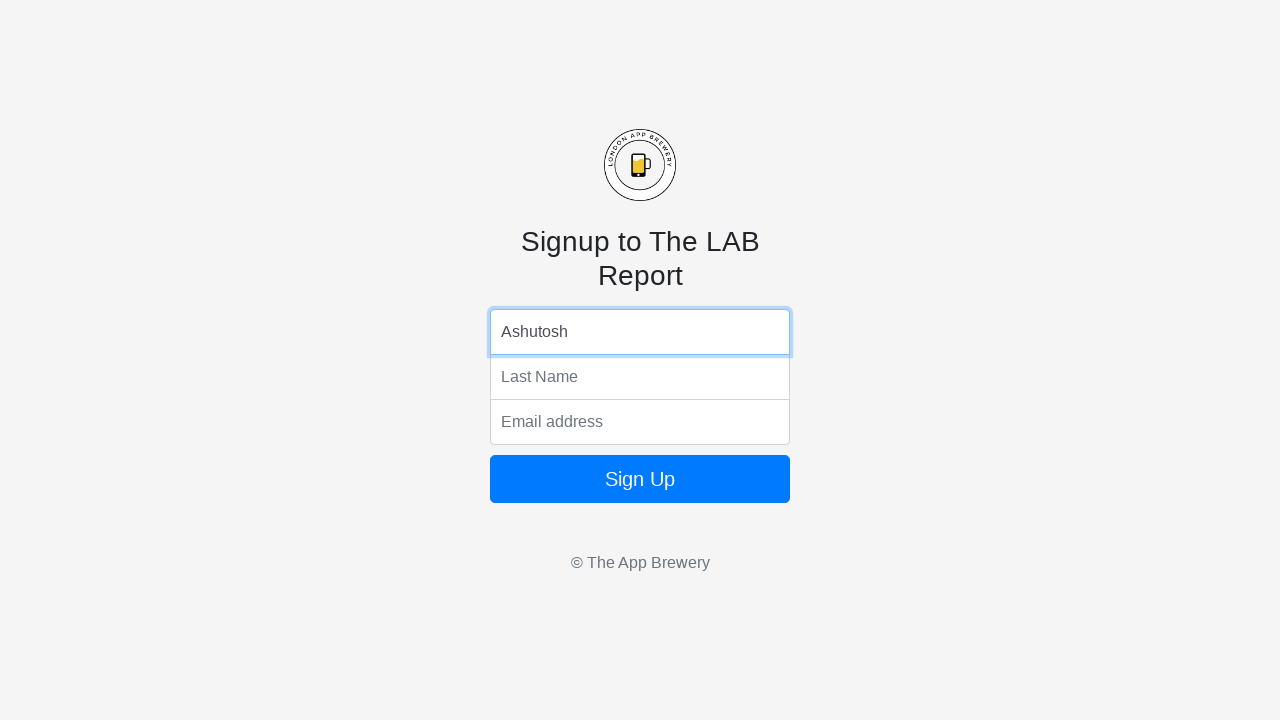

Filled last name field with 'Krishna' on input[name='lName']
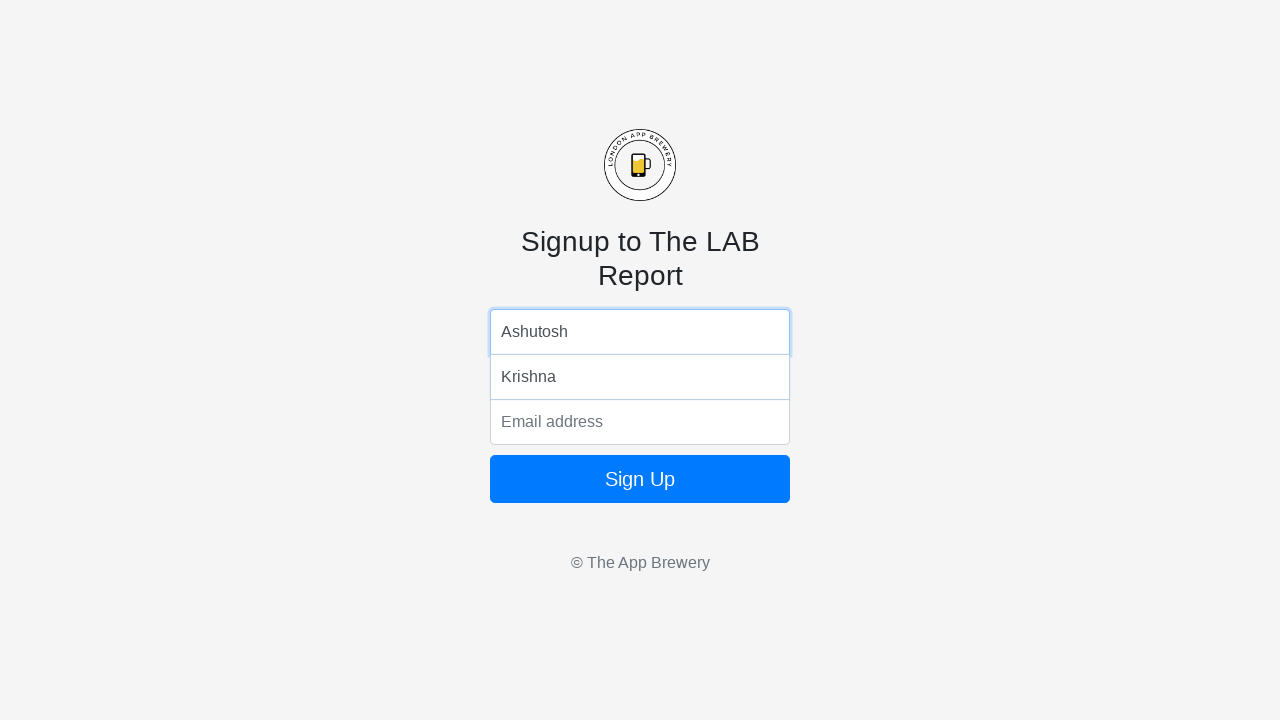

Filled email field with 'ashutosh@gmail.com' on input[name='email']
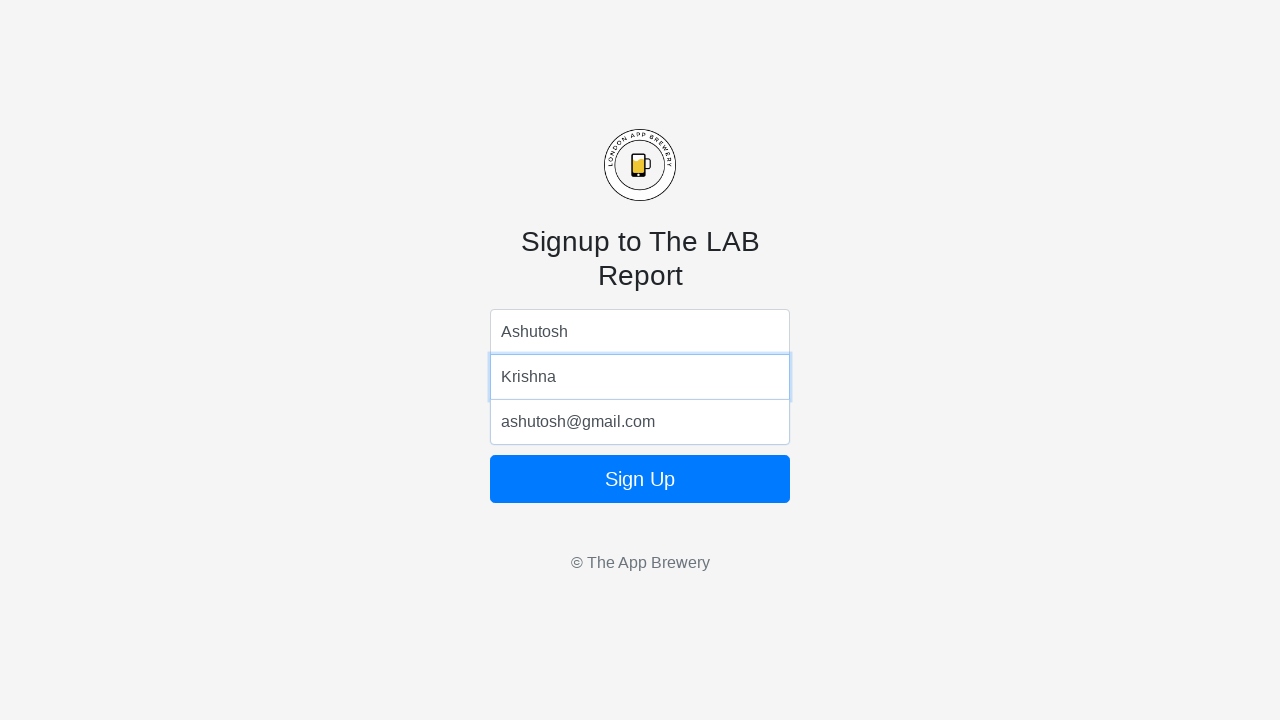

Clicked form submit button at (640, 479) on form button
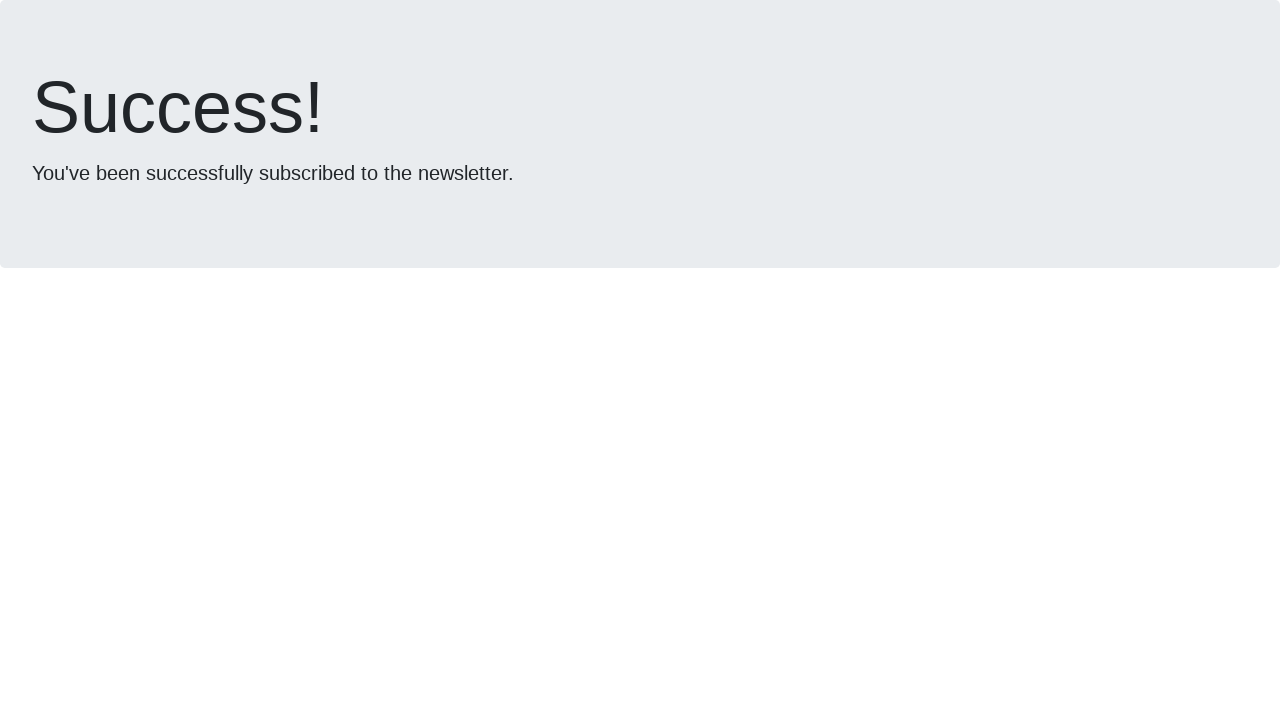

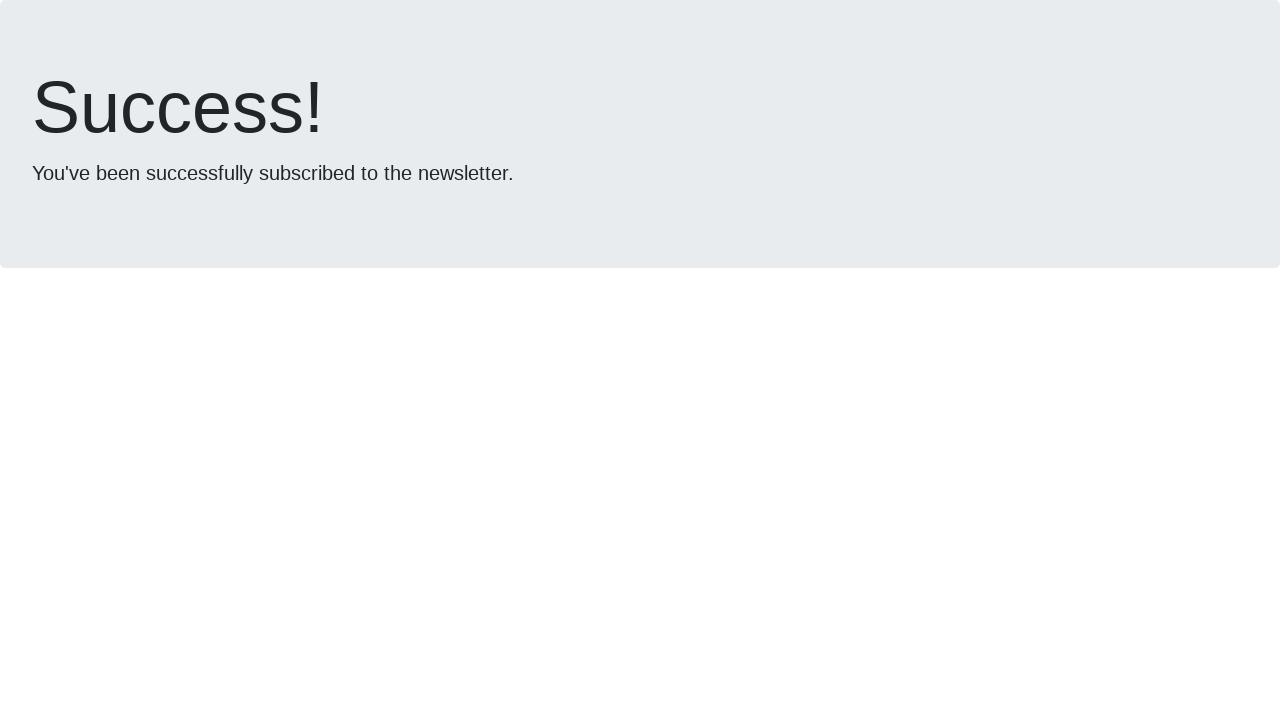